Navigates to the Broken Links Images page and checks that the broken image element exists on the page.

Starting URL: https://demoqa.com/

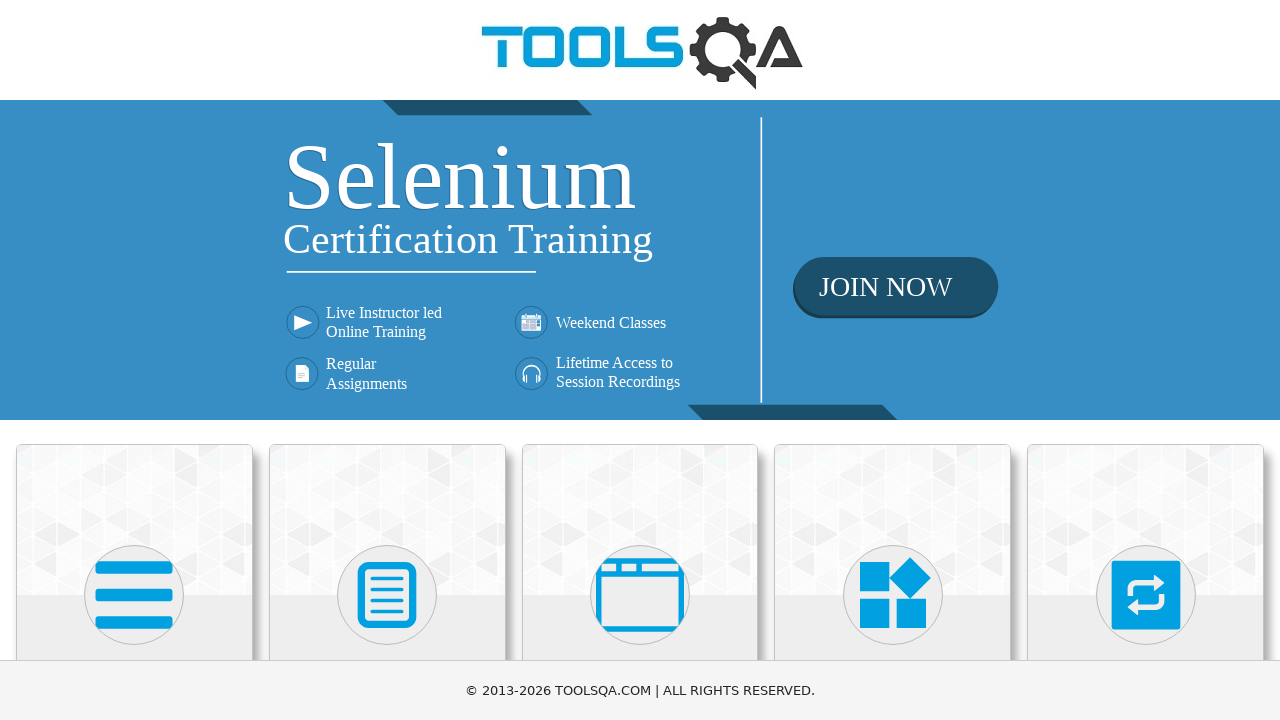

Clicked on Elements card on homepage at (134, 360) on text=Elements
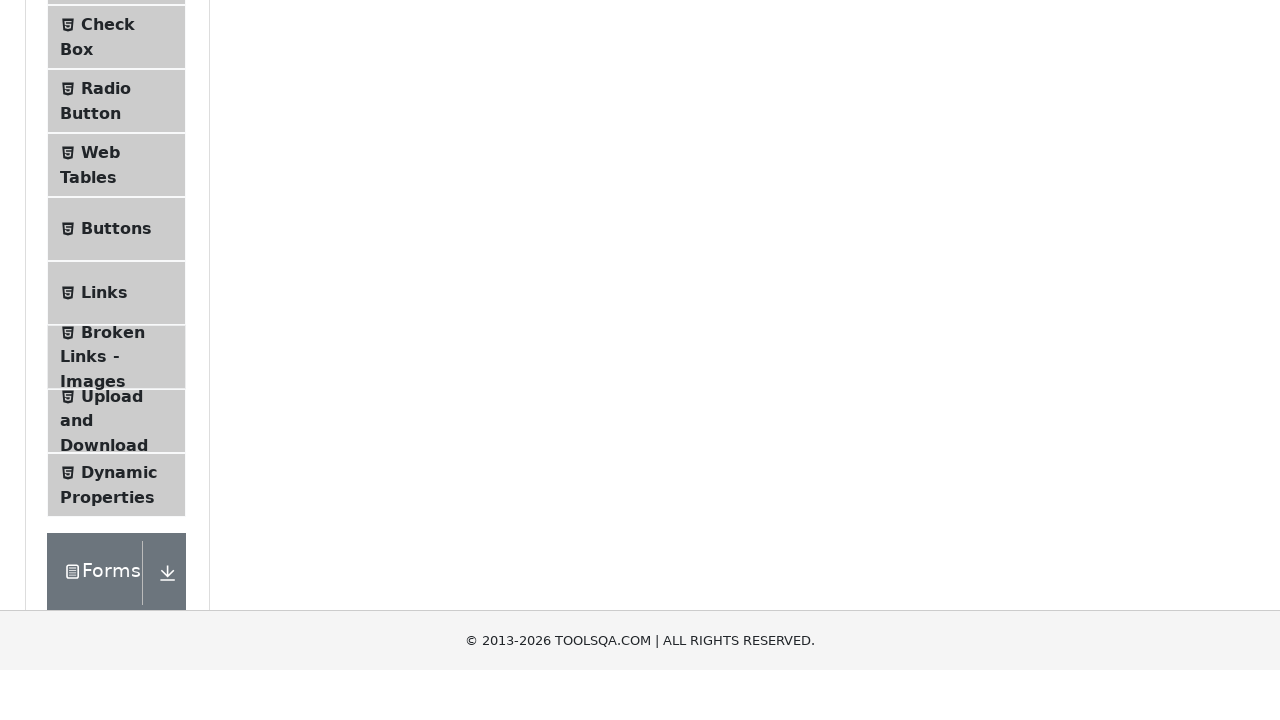

Clicked on Broken Links - Images menu item at (113, 620) on text=Broken Links - Images
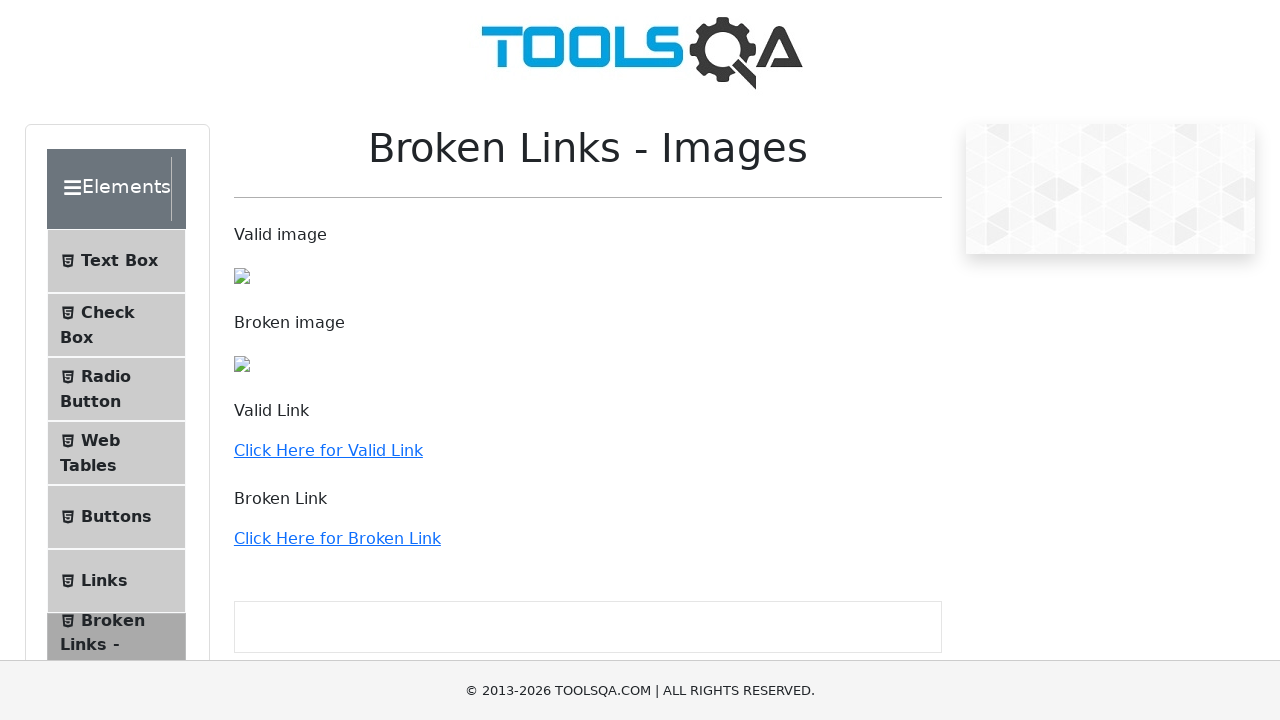

Waited for broken image element to be present in DOM
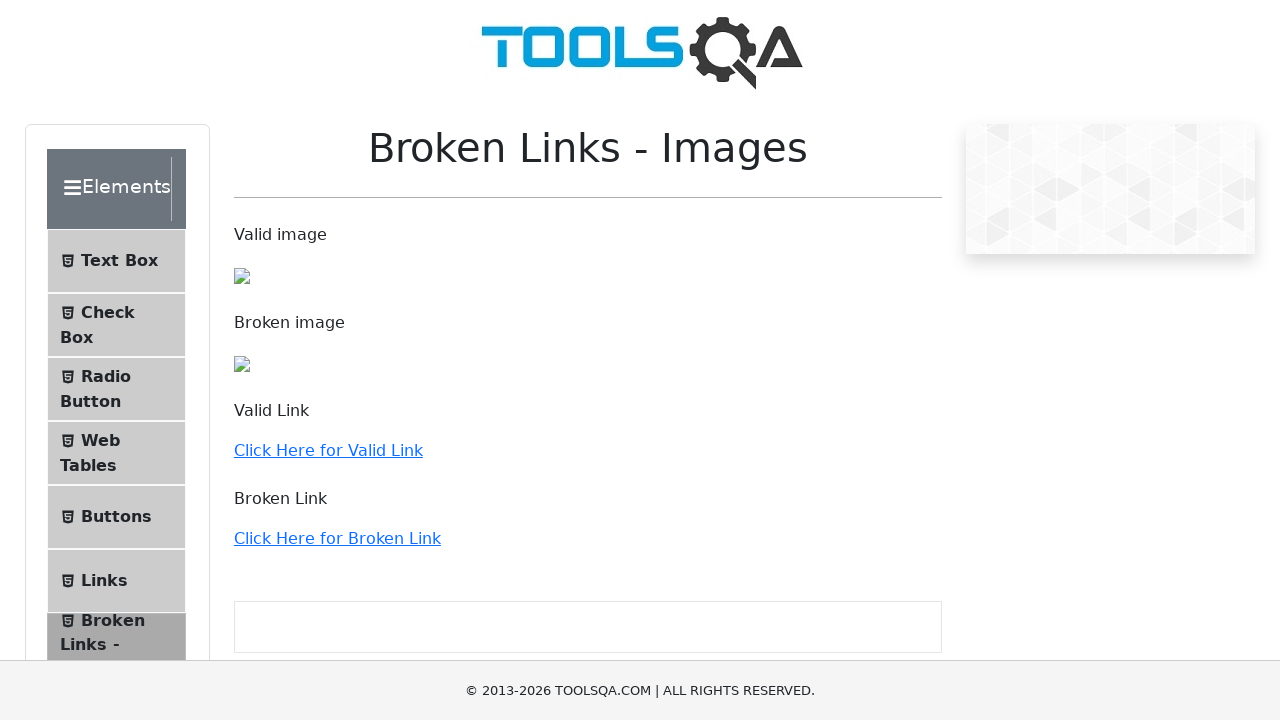

Located broken image element
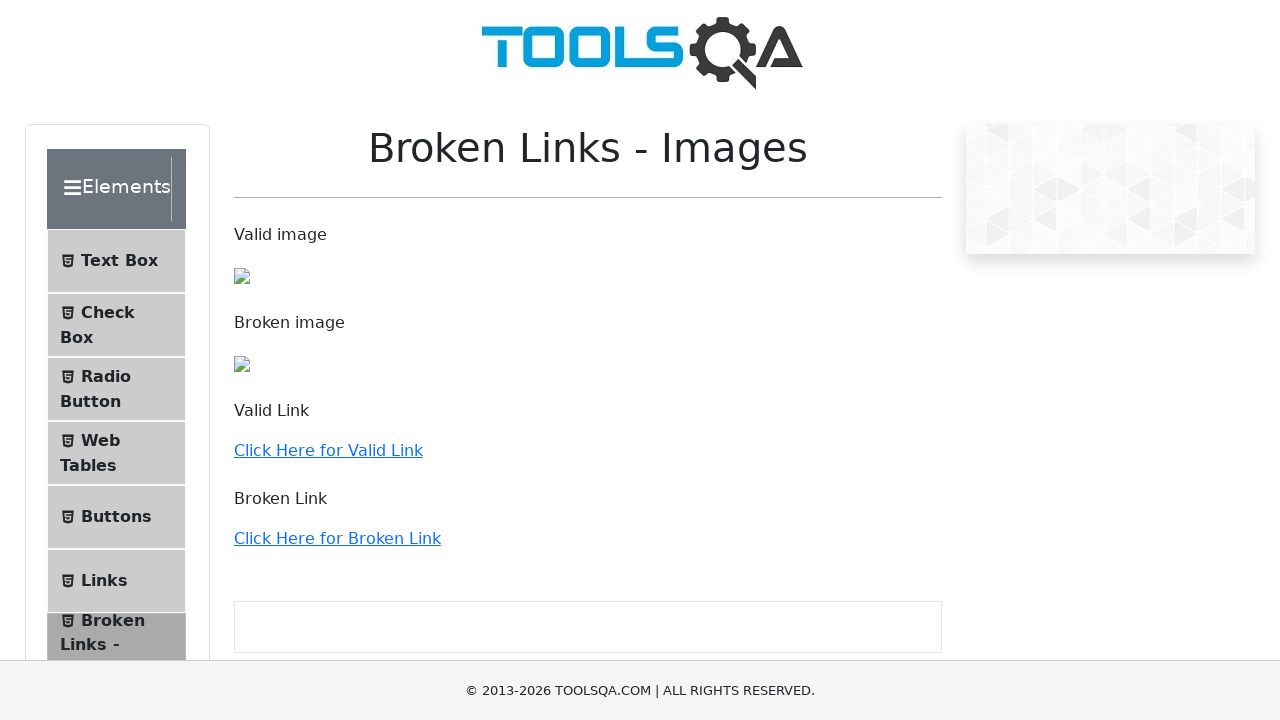

Verified broken image element is attached to the page
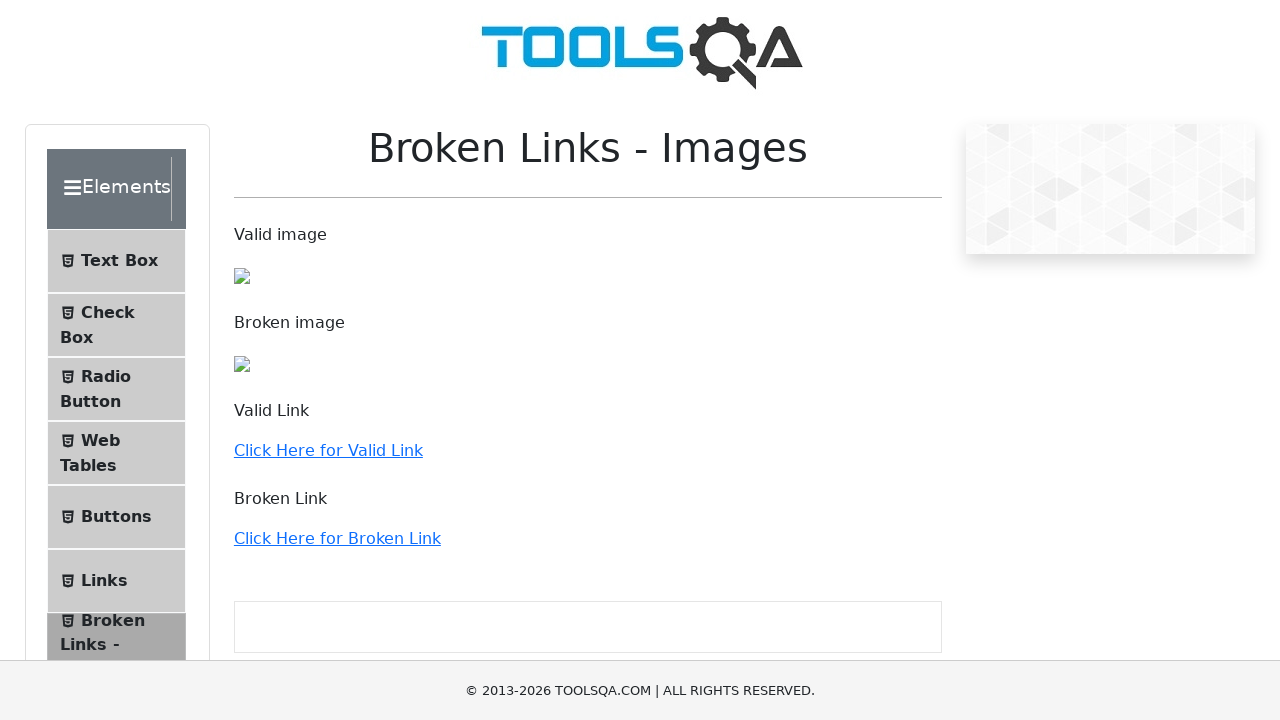

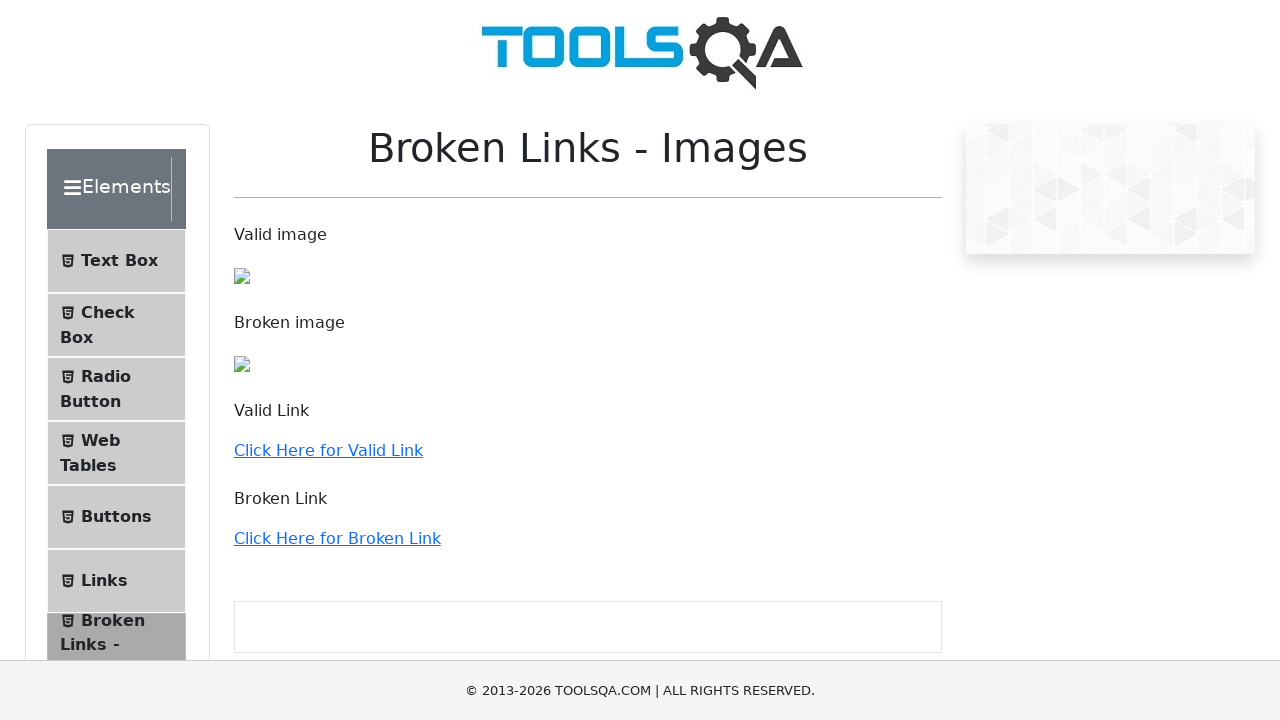